Opens the Ford dealership website and then opens the Dodge dealership website in sequence to verify both sites are accessible.

Starting URL: https://www.ford.com

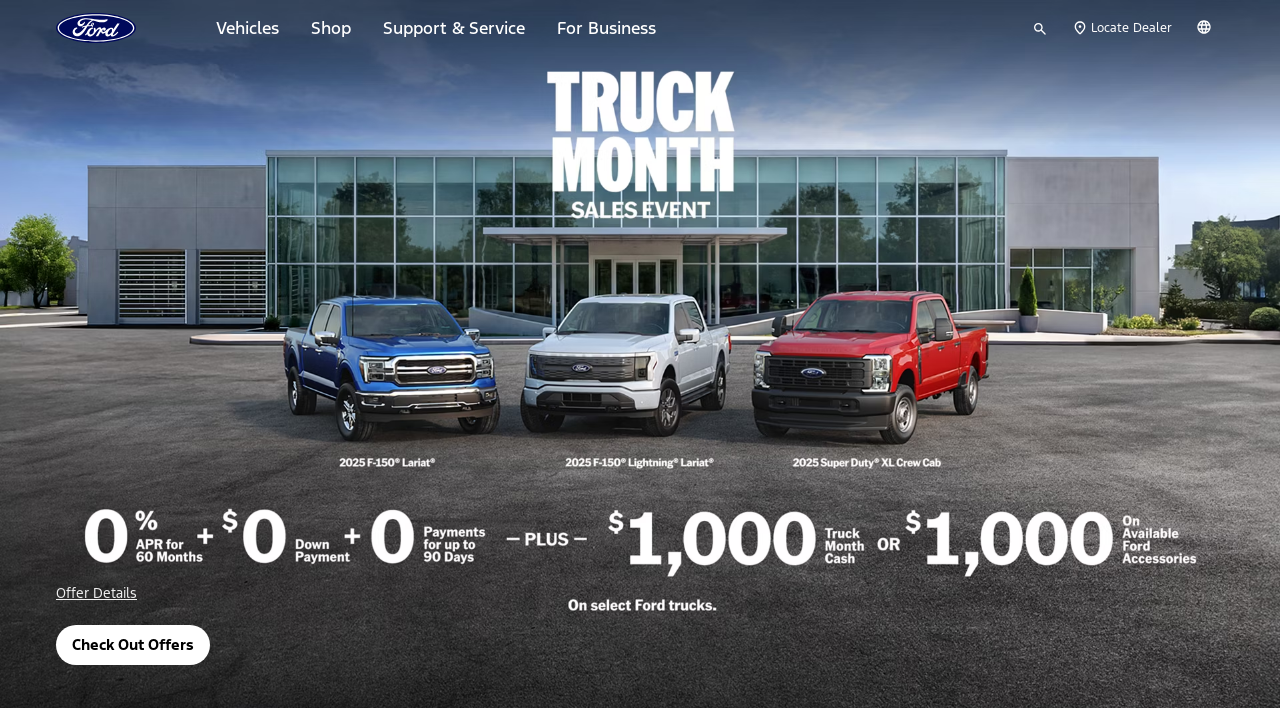

Ford website loaded and DOM content ready
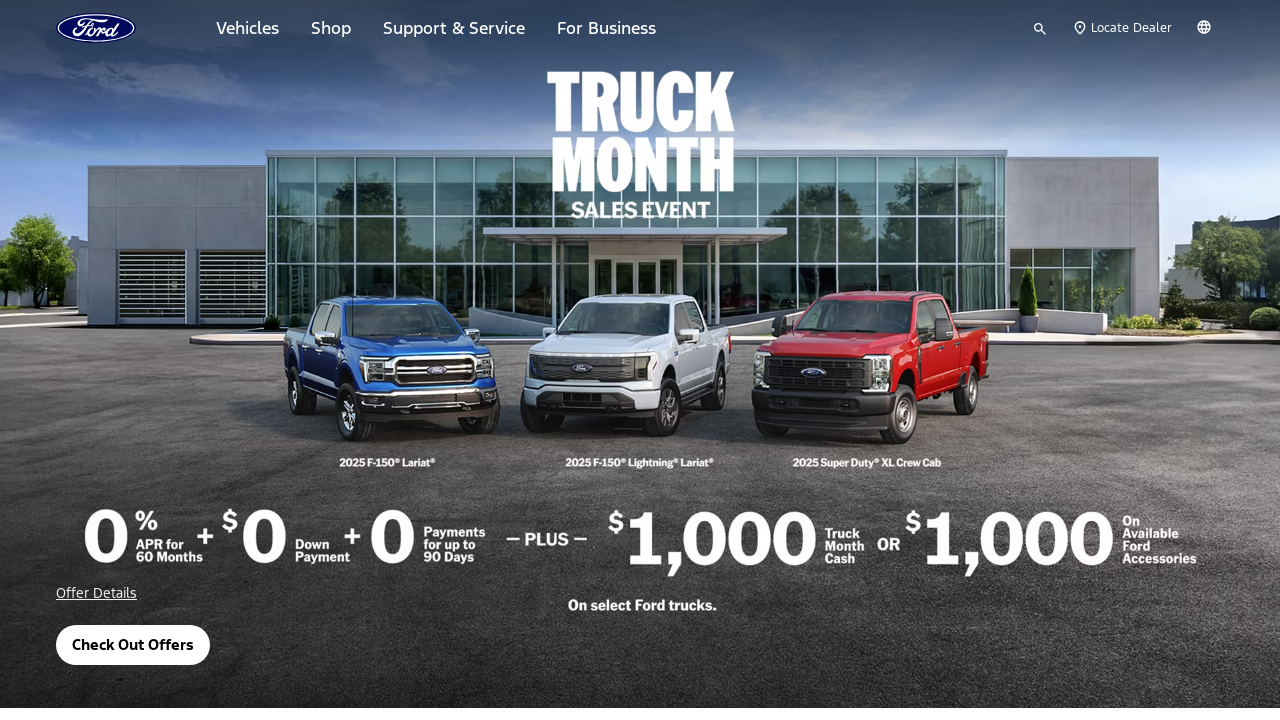

Navigated to Dodge website
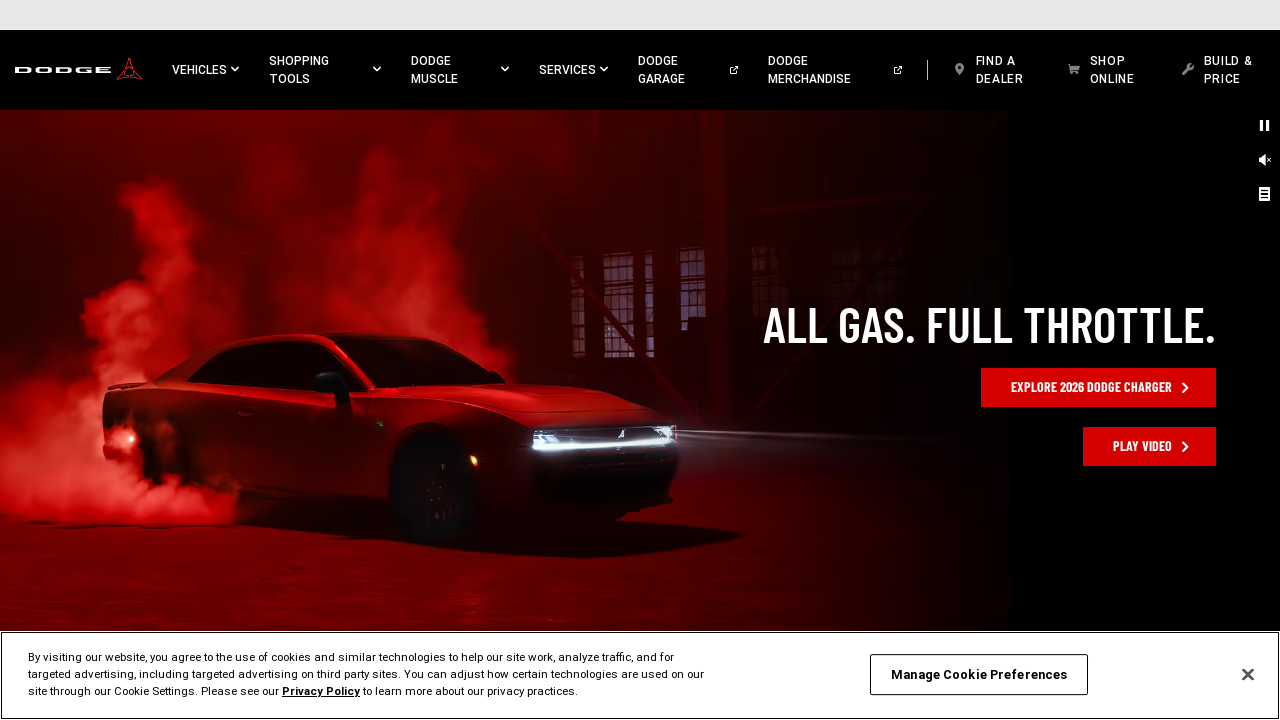

Dodge website loaded and DOM content ready
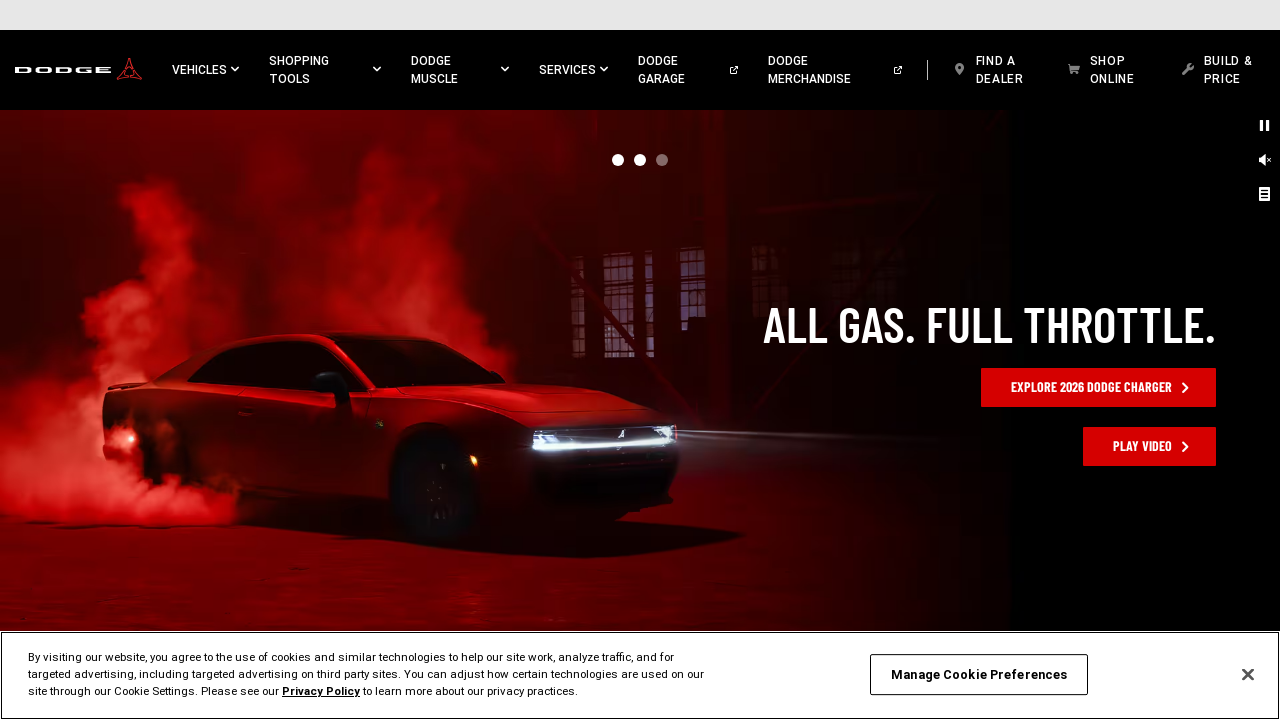

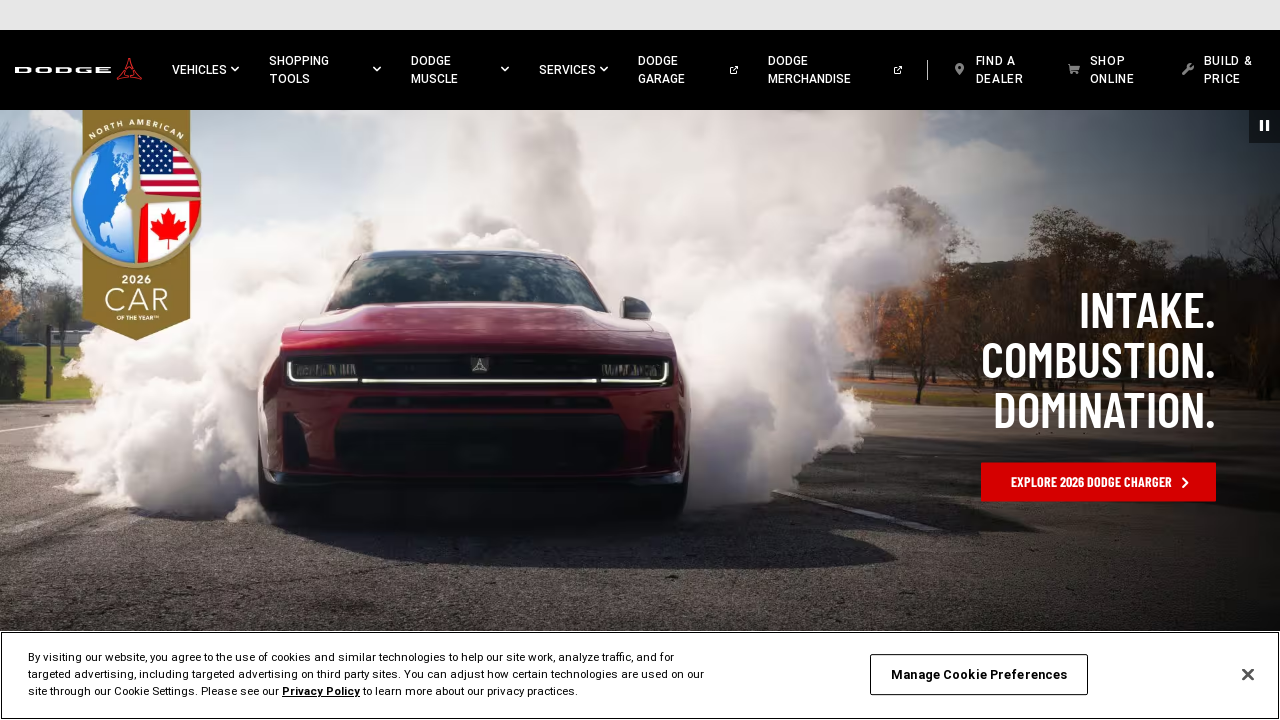